Tests right-click (context click) functionality by performing a right-click on a button and verifying the message

Starting URL: https://demoqa.com/buttons

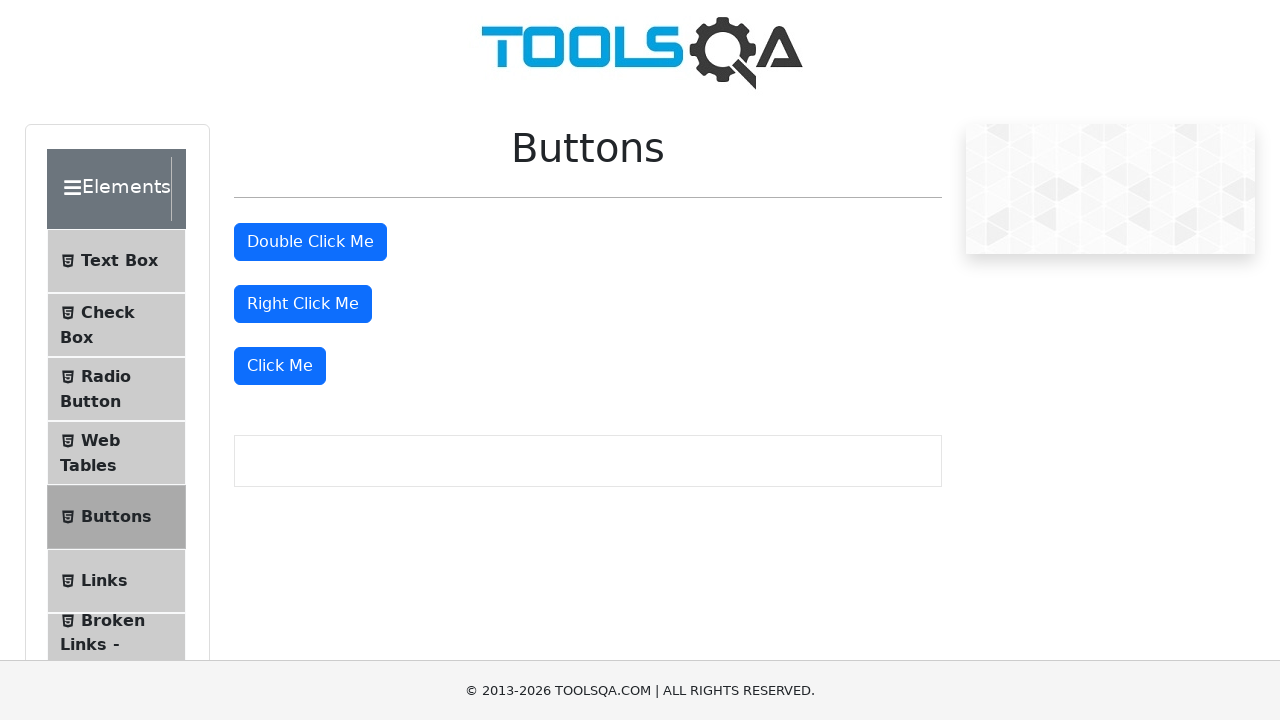

Right-click button became visible
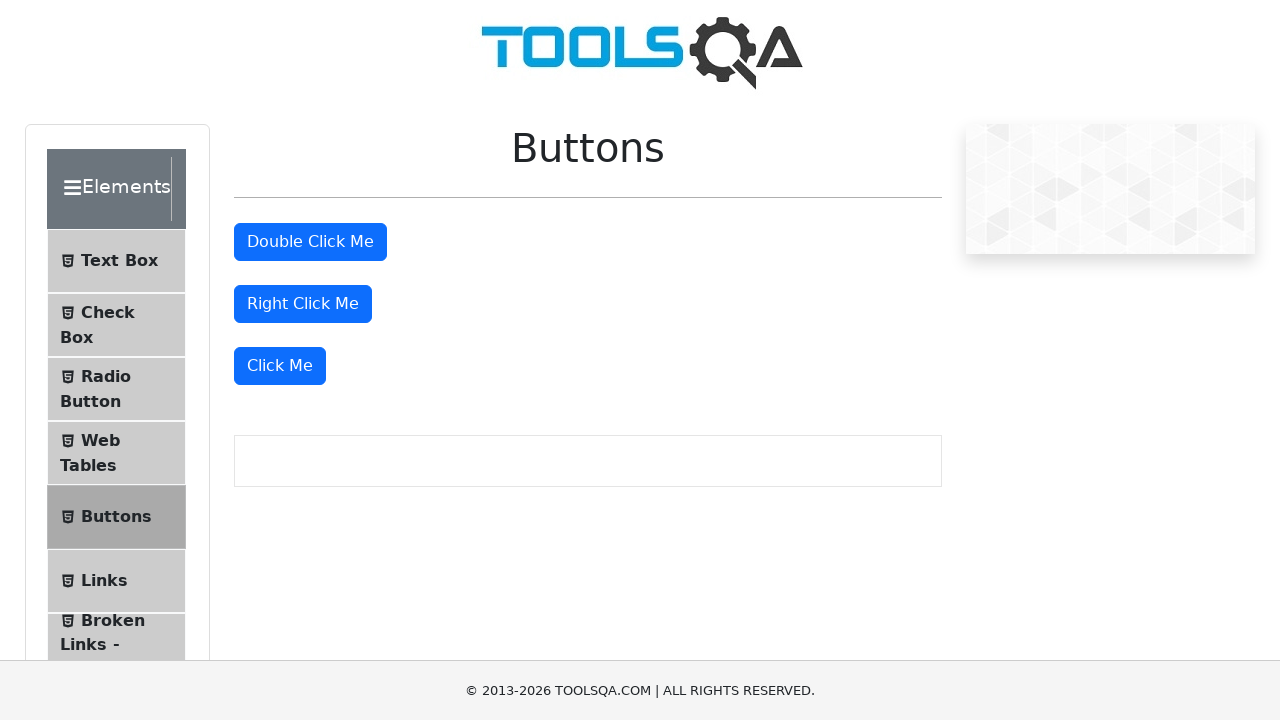

Performed right-click on the button at (303, 304) on #rightClickBtn
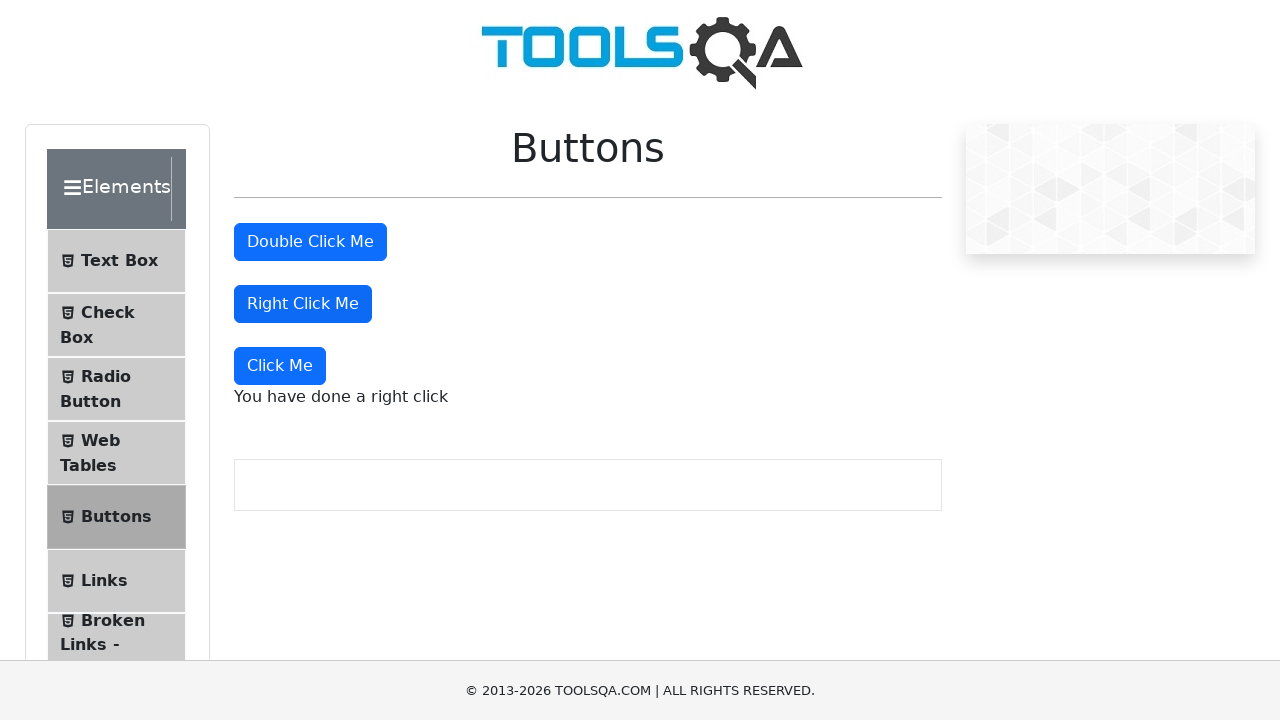

Right-click message appeared
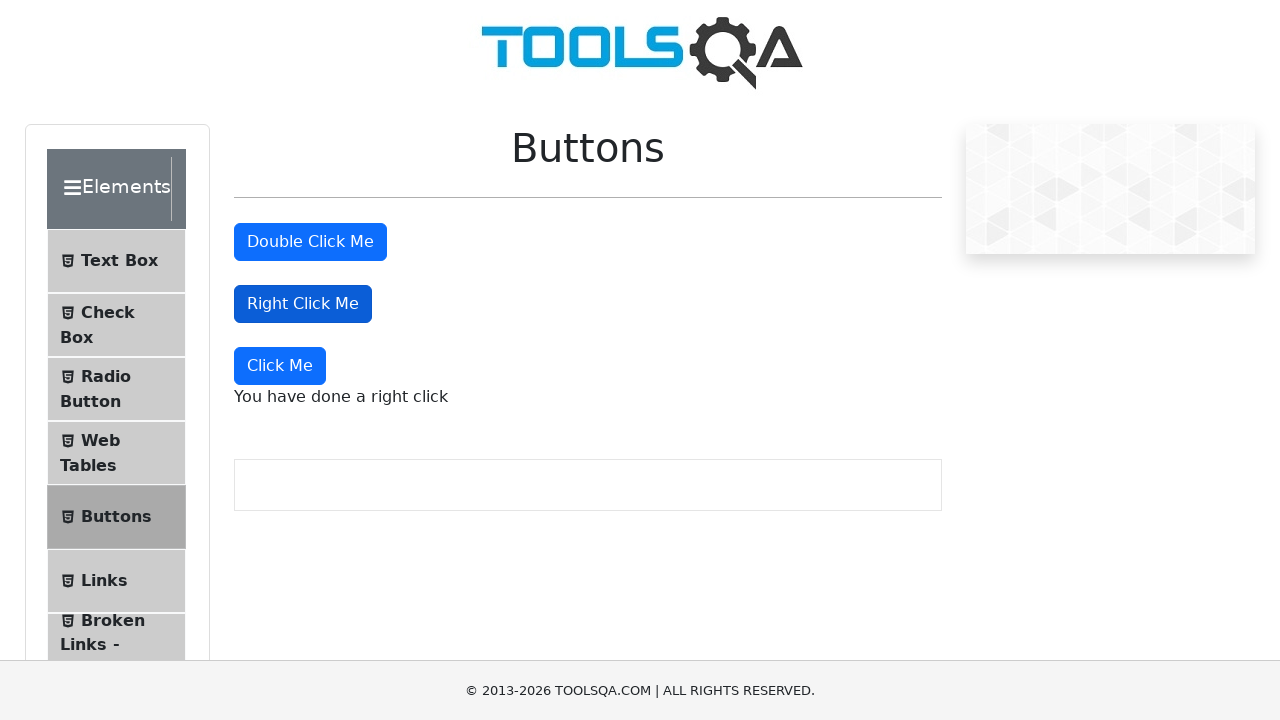

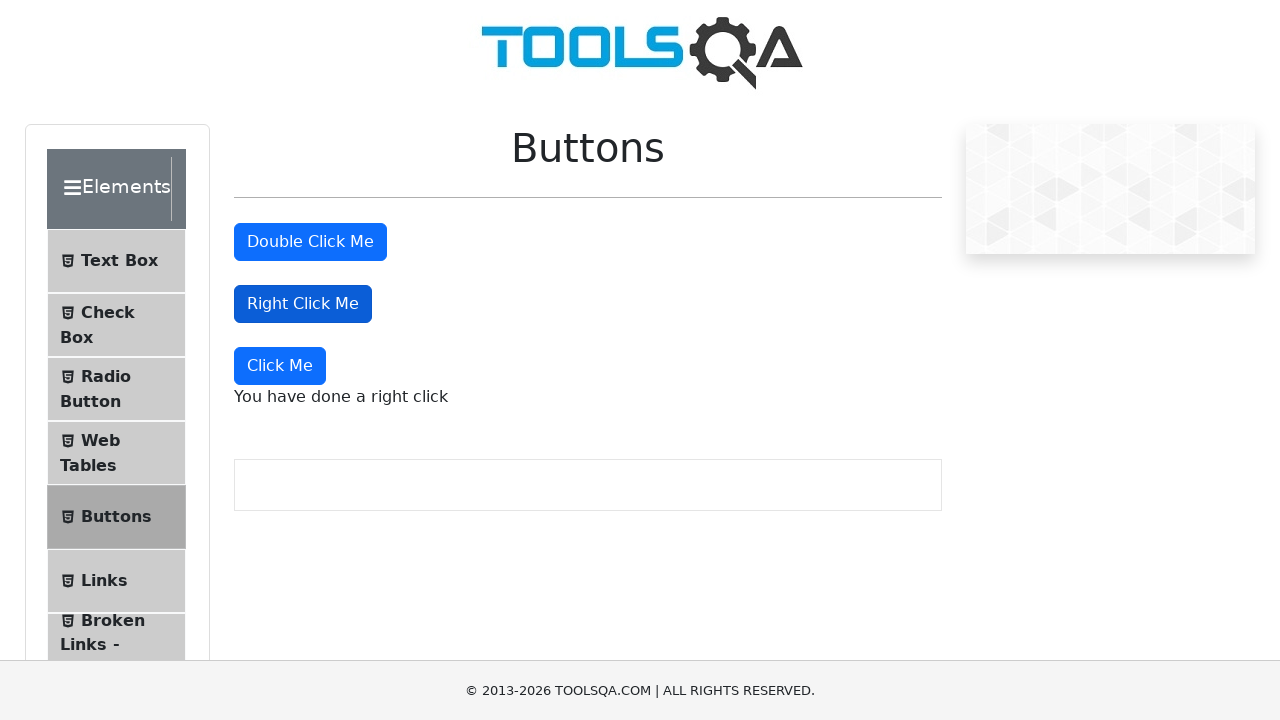